Navigates to a Japanese poetry/lyrics bulletin board and clicks on the "Masterpiece Archive" link to access archived content.

Starting URL: https://uta.pw/sakusibbs/

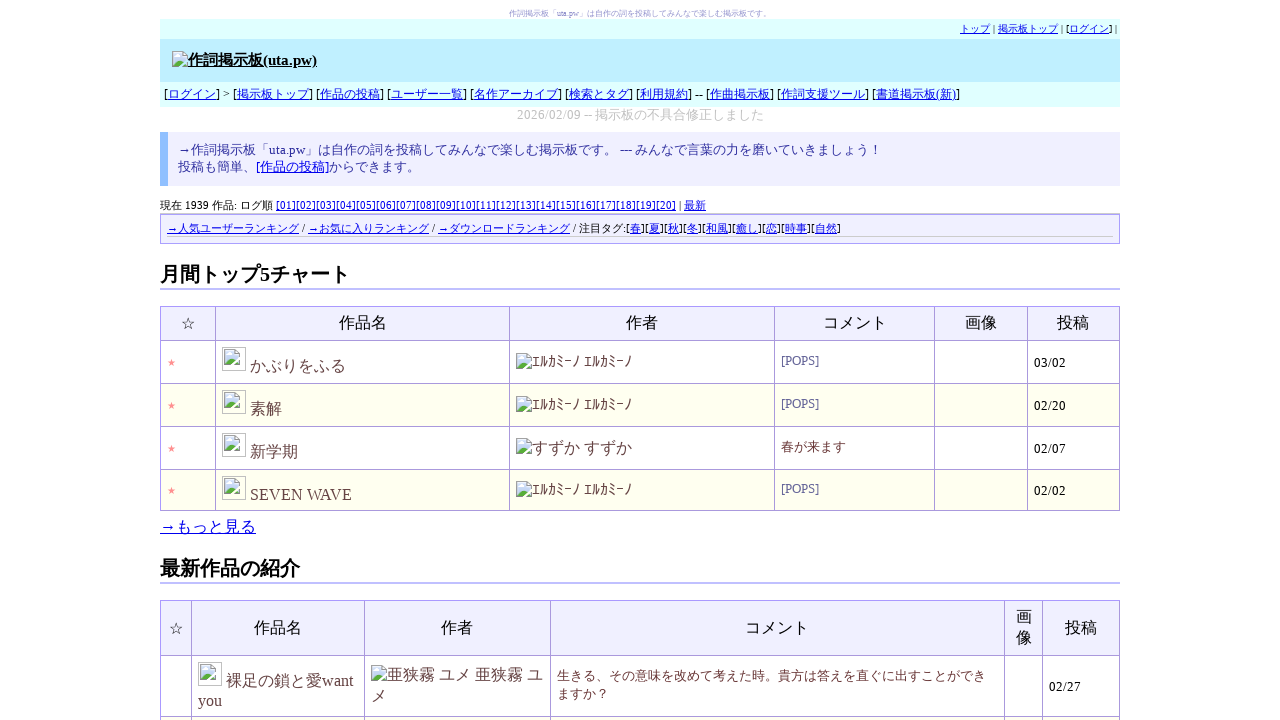

Clicked on the 'Masterpiece Archive' (名作アーカイブ) link at (516, 94) on text=名作アーカイブ
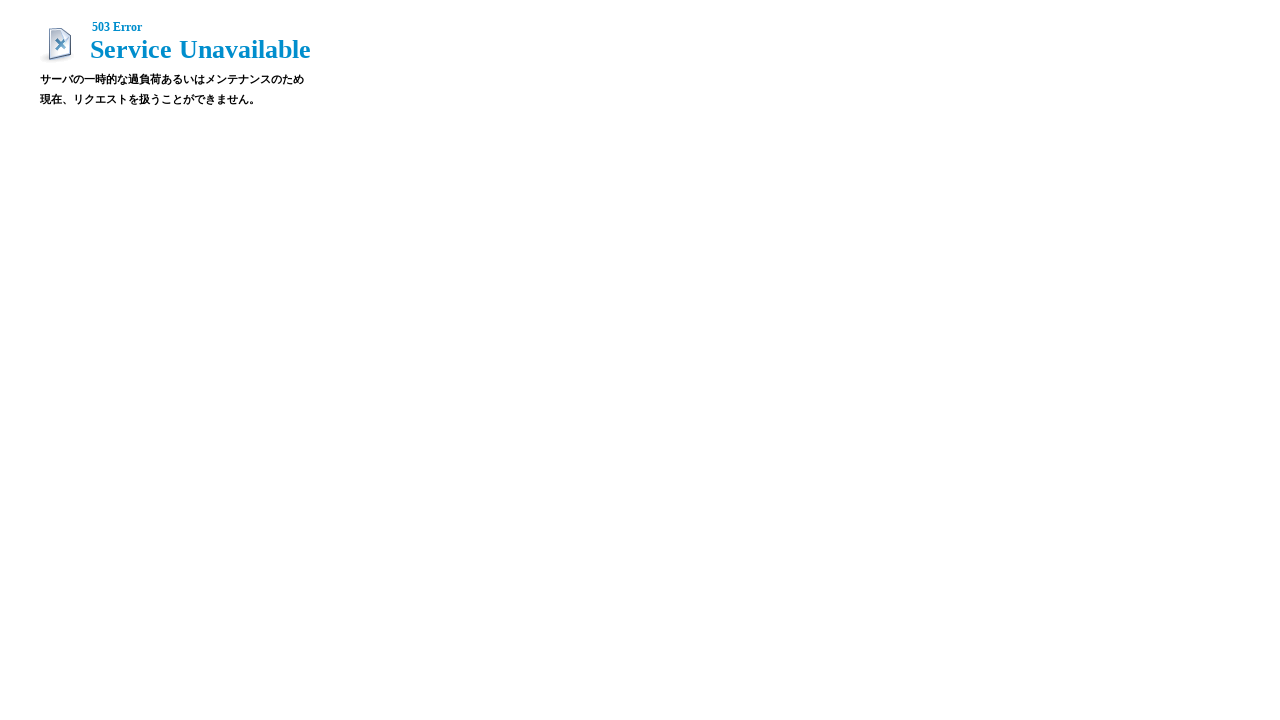

Waited for page to load after clicking Masterpiece Archive link
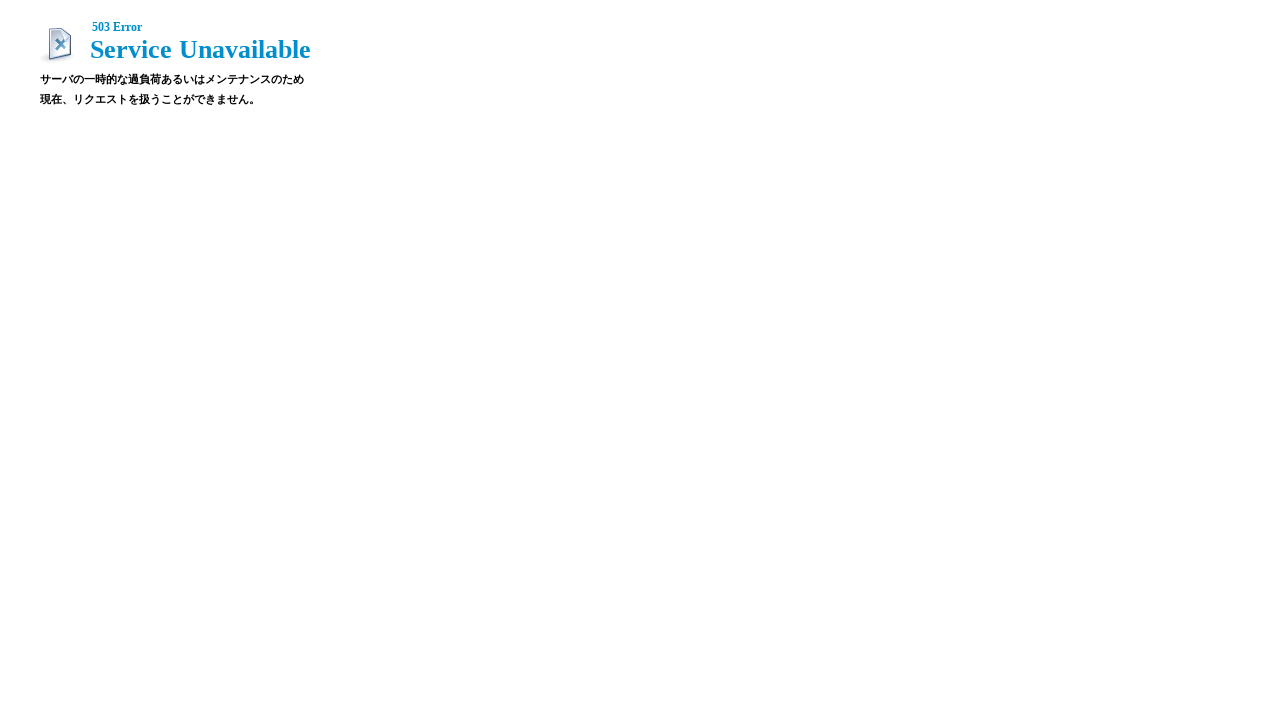

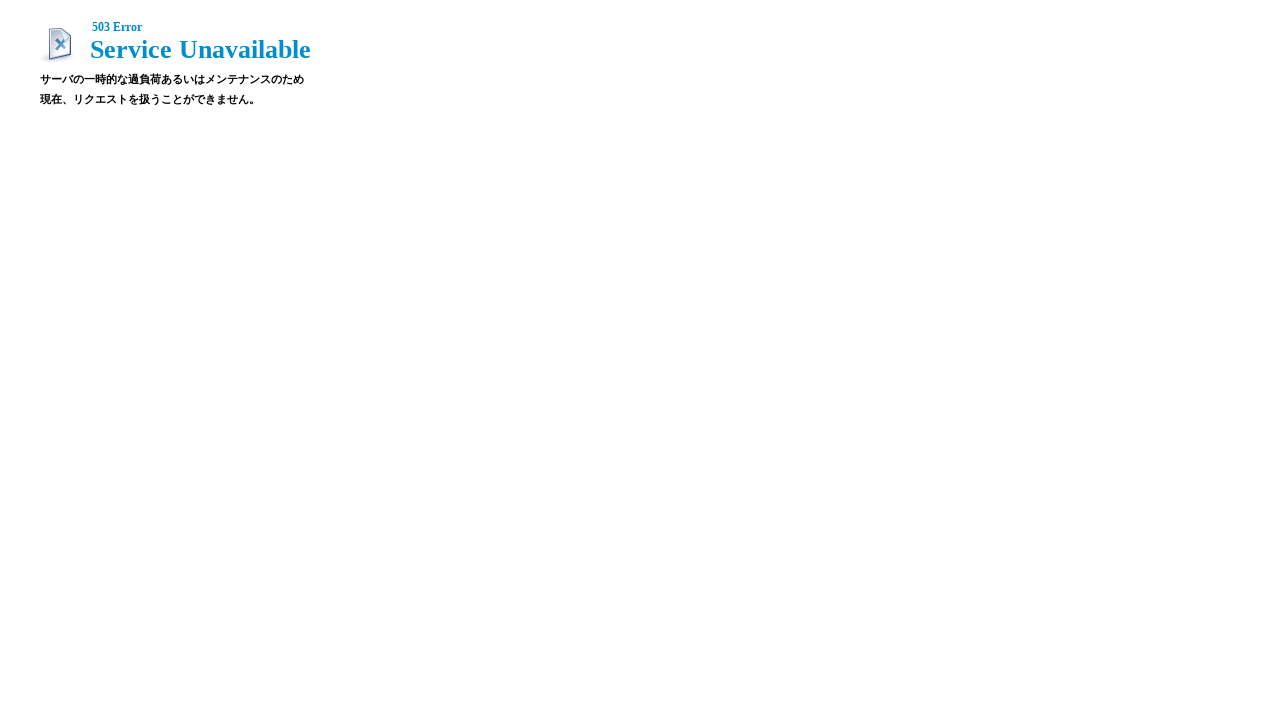